Tests JavaScript prompt alert functionality by clicking a button to trigger an alert, entering text into the prompt, and accepting it.

Starting URL: http://demo.automationtesting.in/Alerts.html

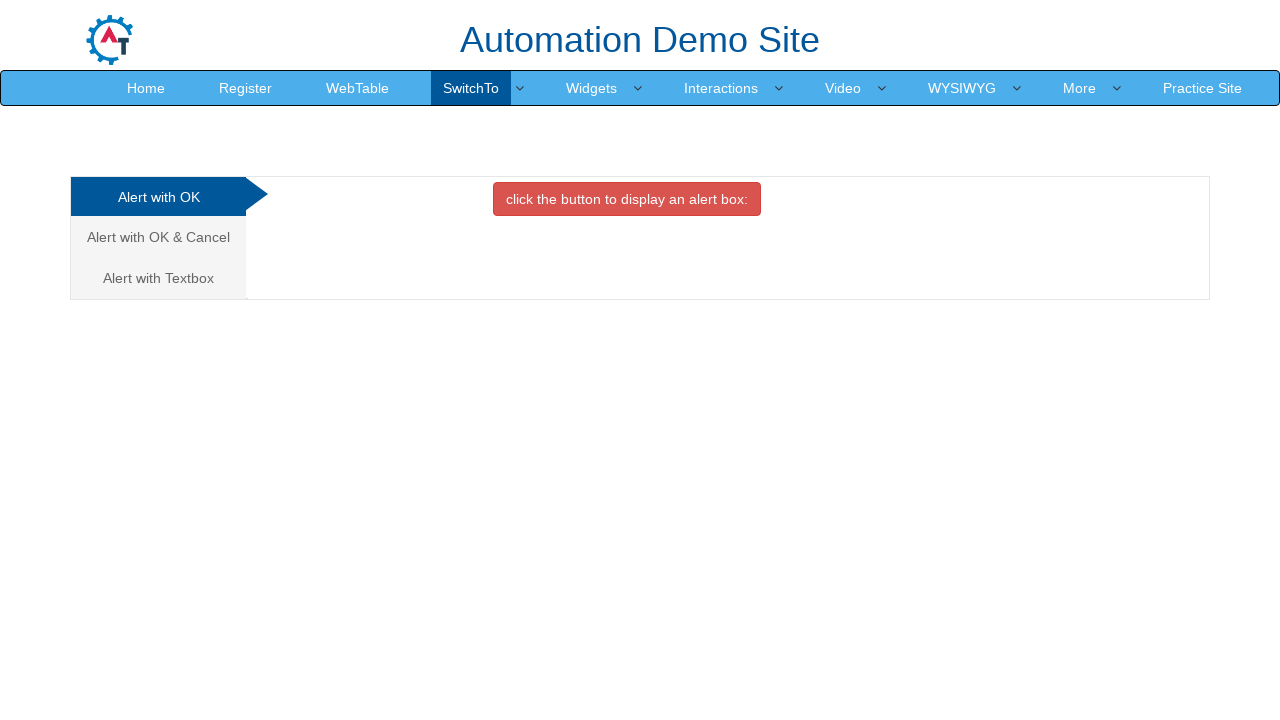

Clicked on the text alert tab (third analystic element) at (158, 278) on (//a[@class='analystic'])[3]
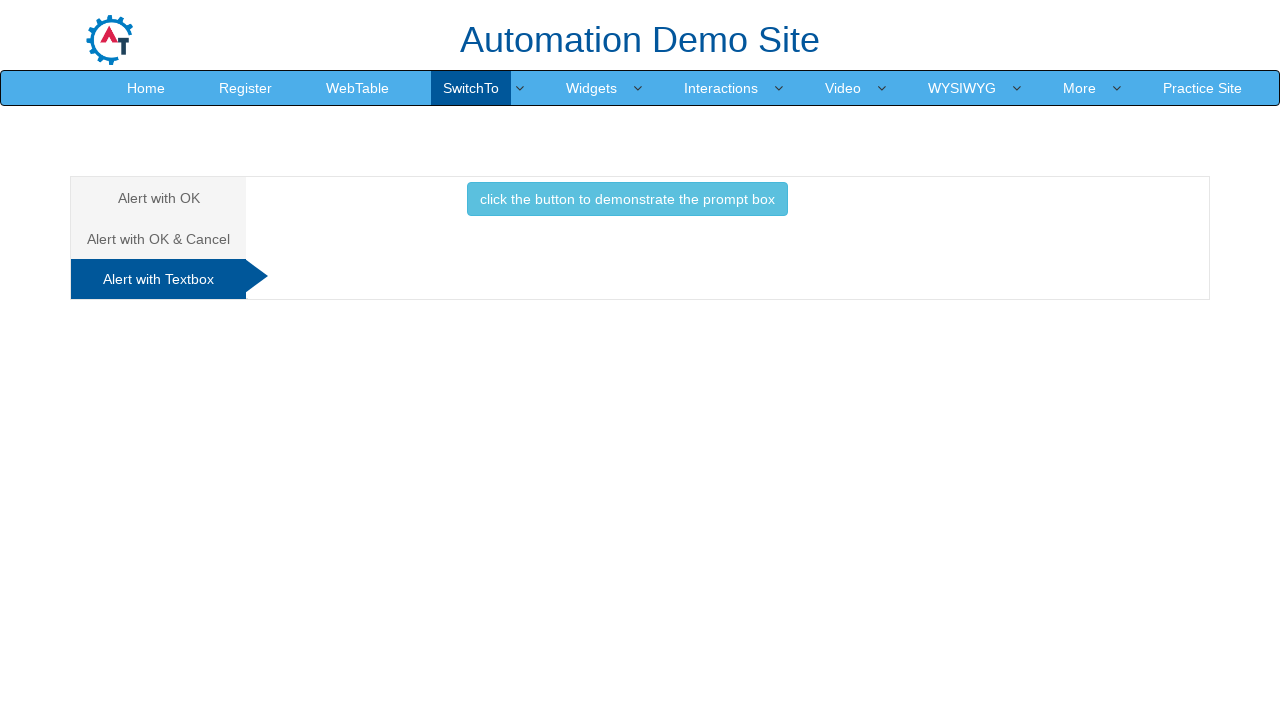

Registered dialog handler to accept prompt with 'vickey'
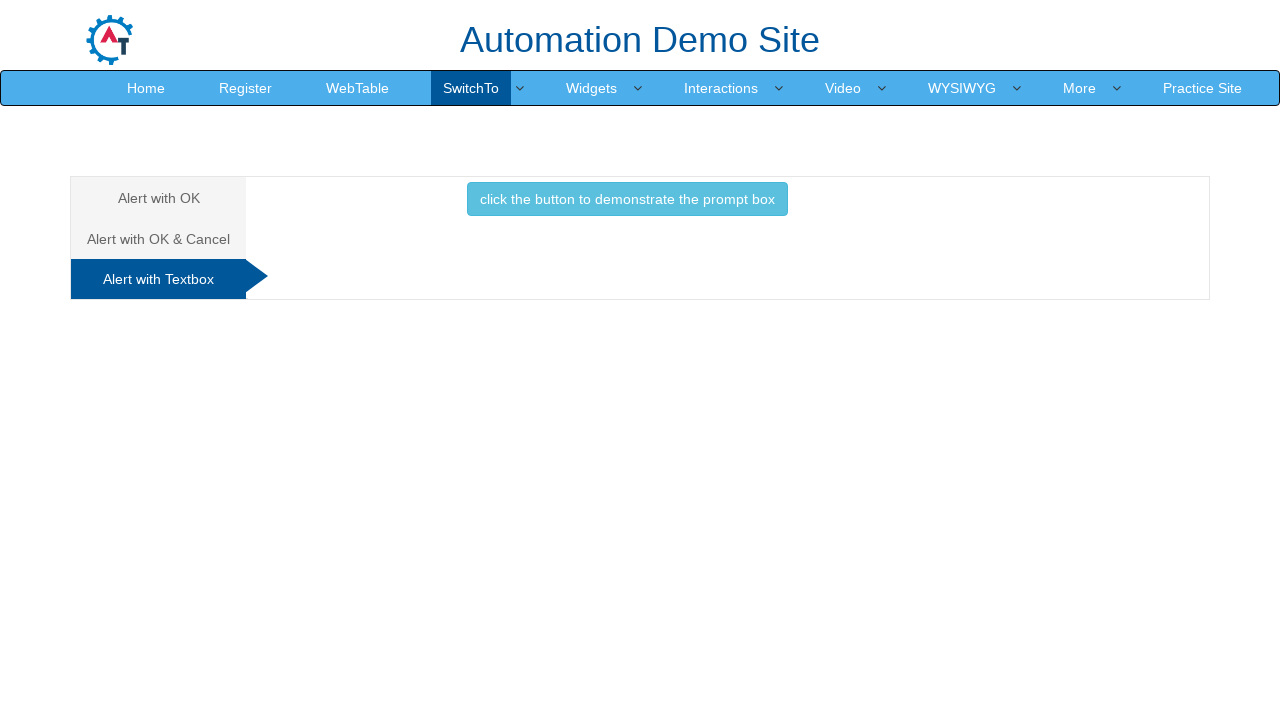

Clicked button to trigger JavaScript prompt alert at (627, 199) on button.btn.btn-info
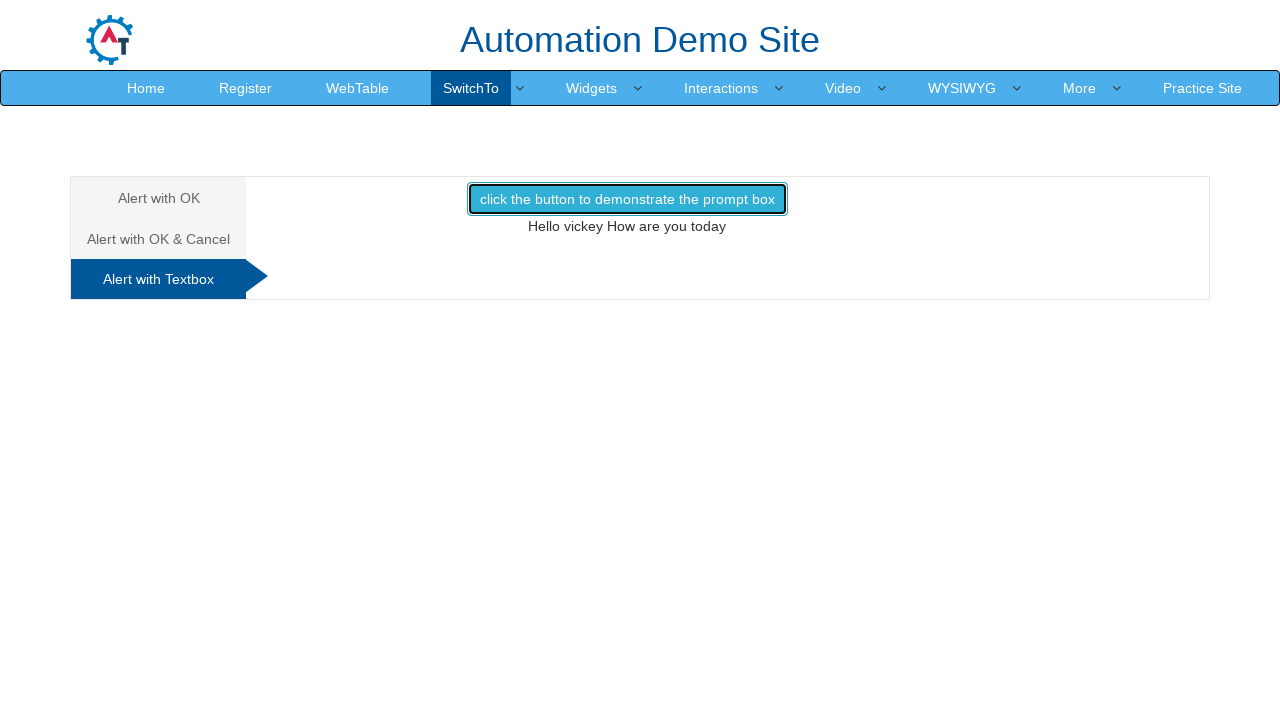

Waited 1000ms for dialog handling to complete
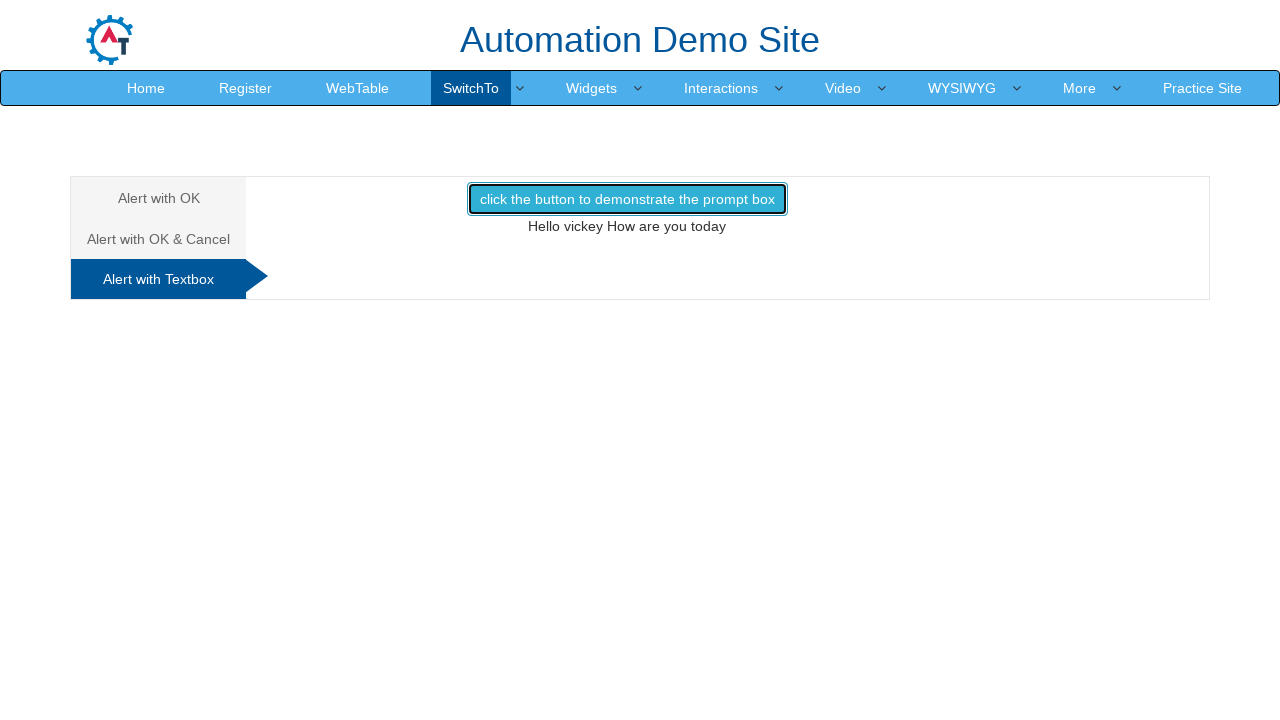

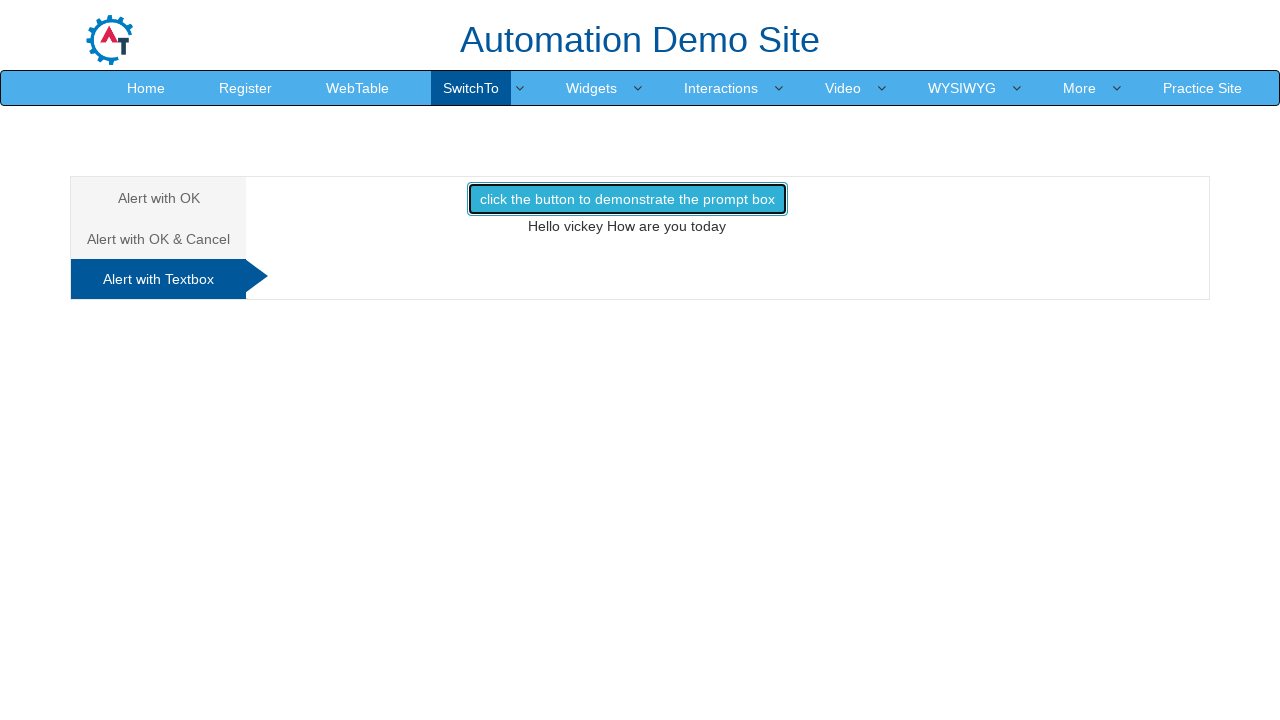